Tests table sorting functionality by interacting with a table on the page, clicking the Price column header to sort it, and verifying the table rows exist before and after sorting.

Starting URL: https://training-support.net/webelements/tables

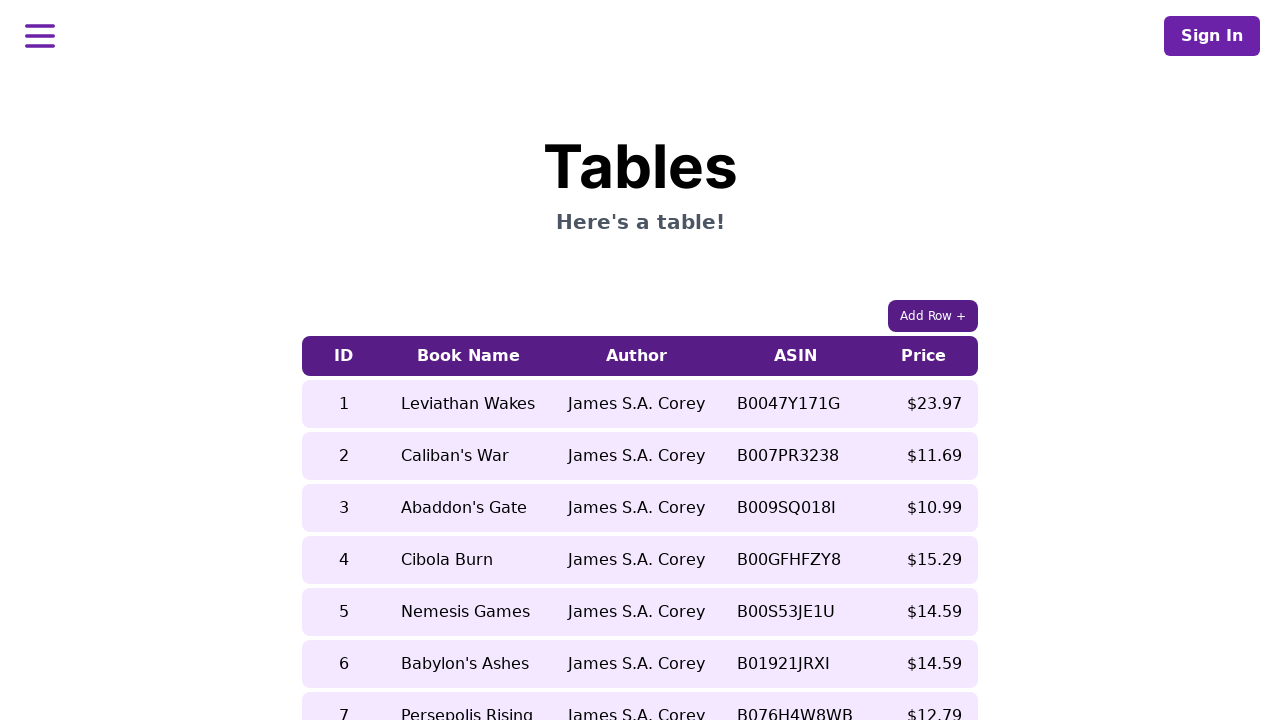

Waited for table rows to be present
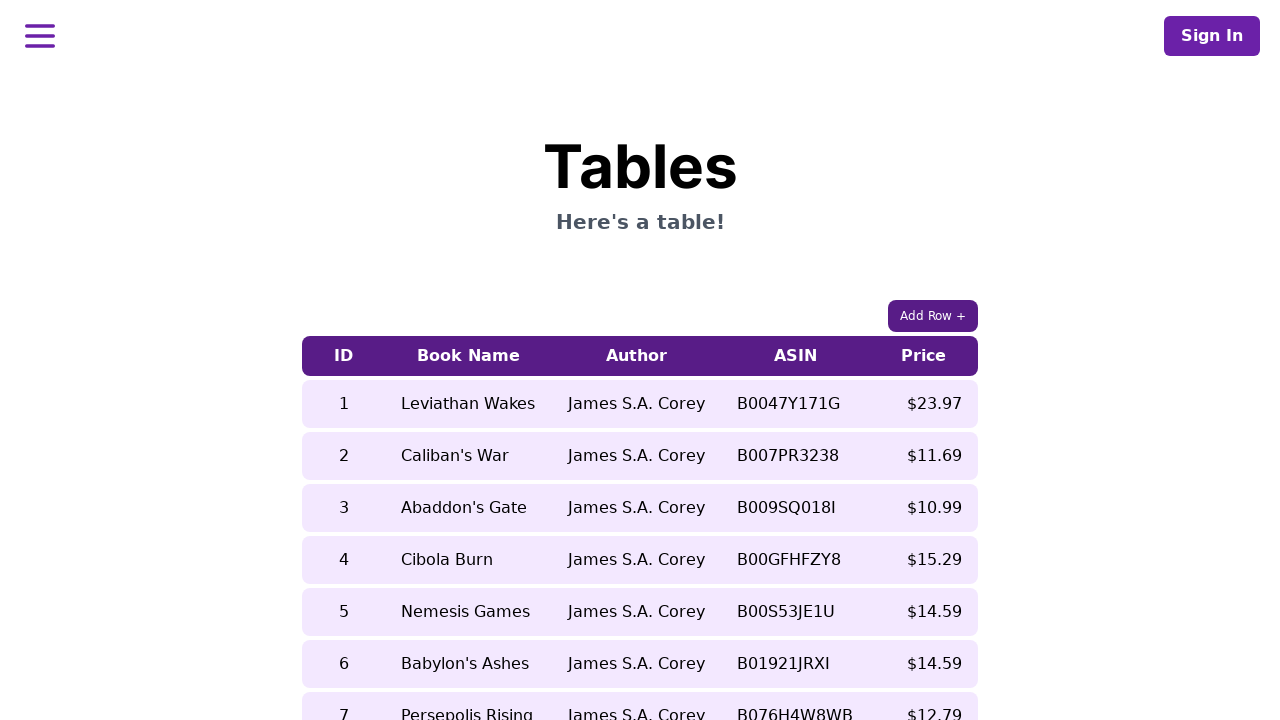

Located all table rows
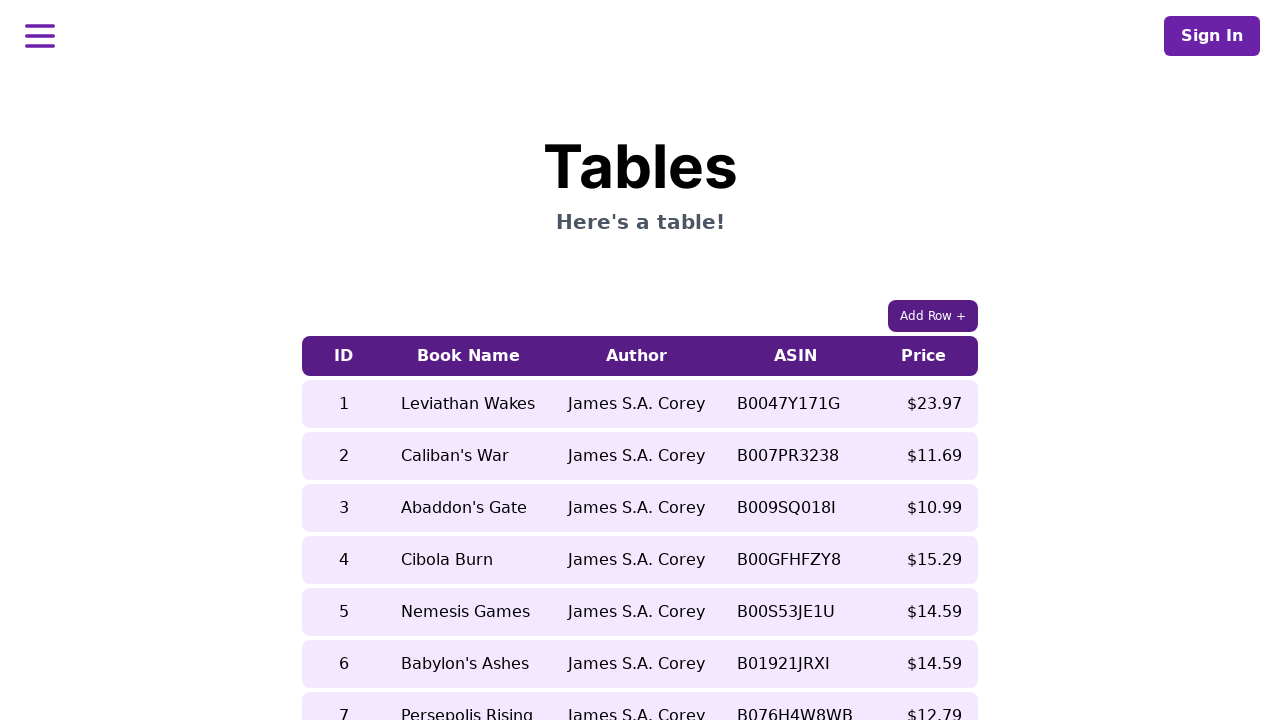

Verified first table row is visible
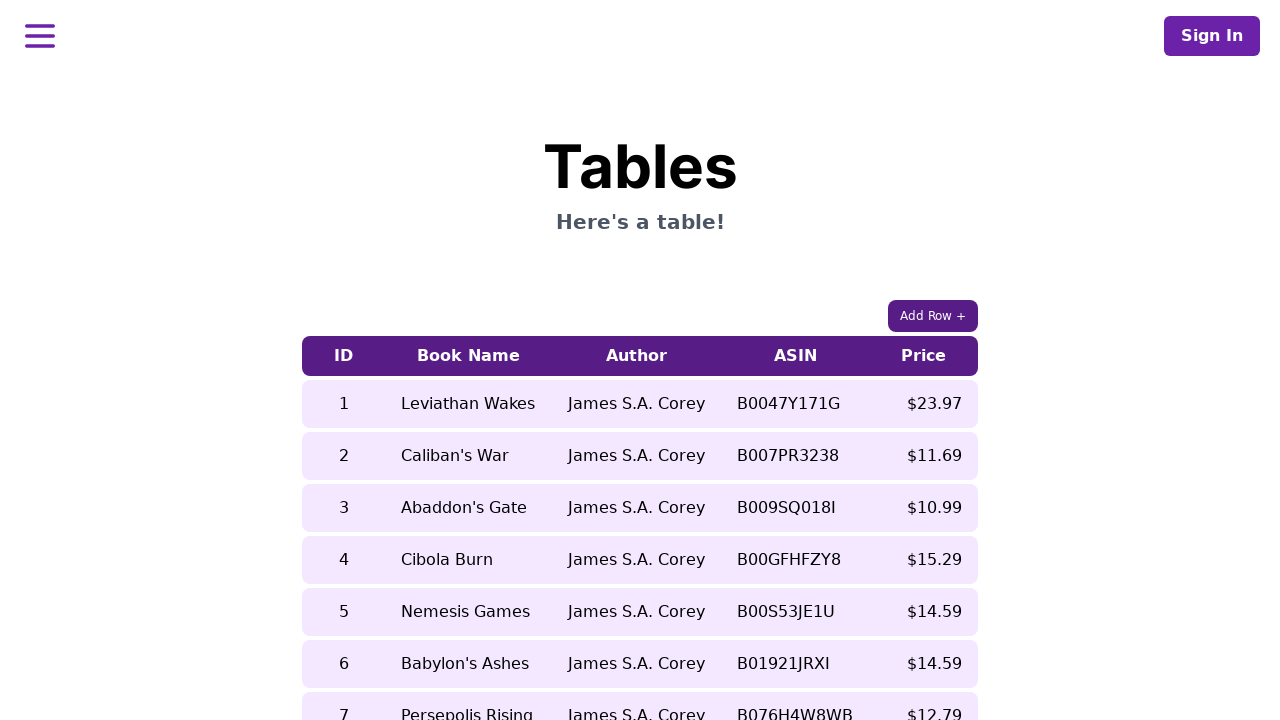

Waited for 5th row cell to be present
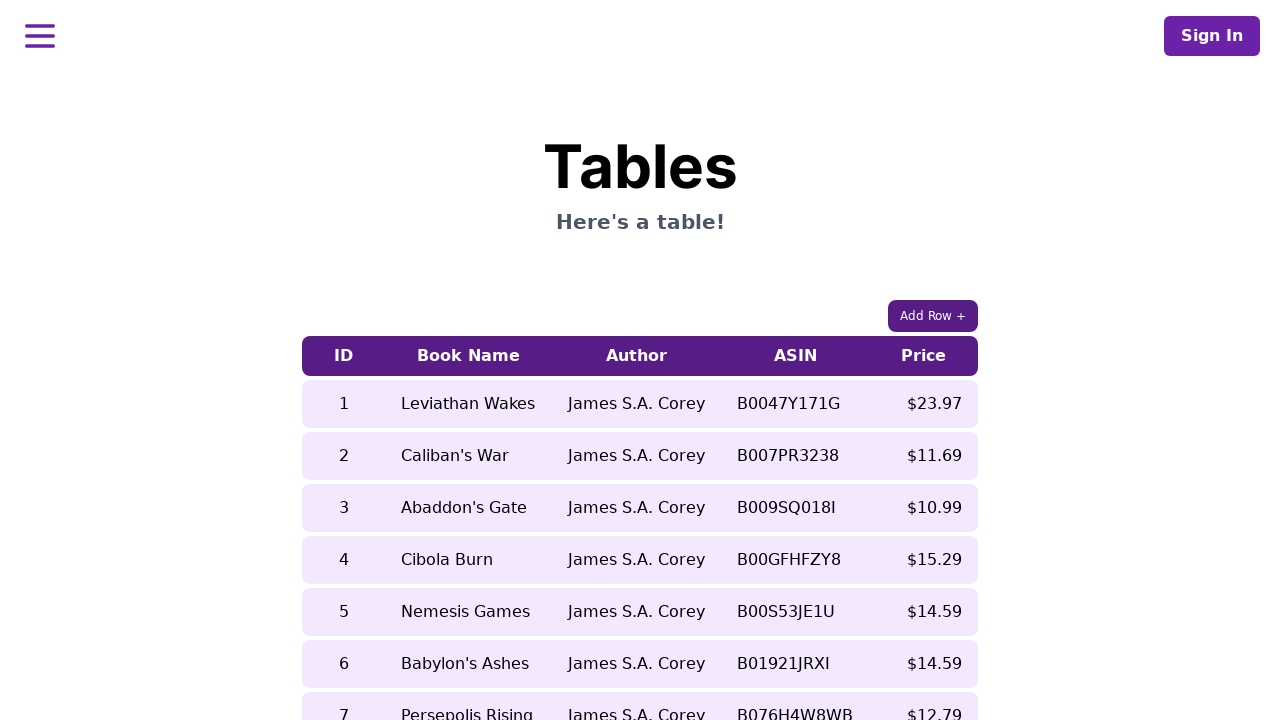

Clicked Price column header to sort table at (924, 356) on xpath=//table/thead/tr/th[5]
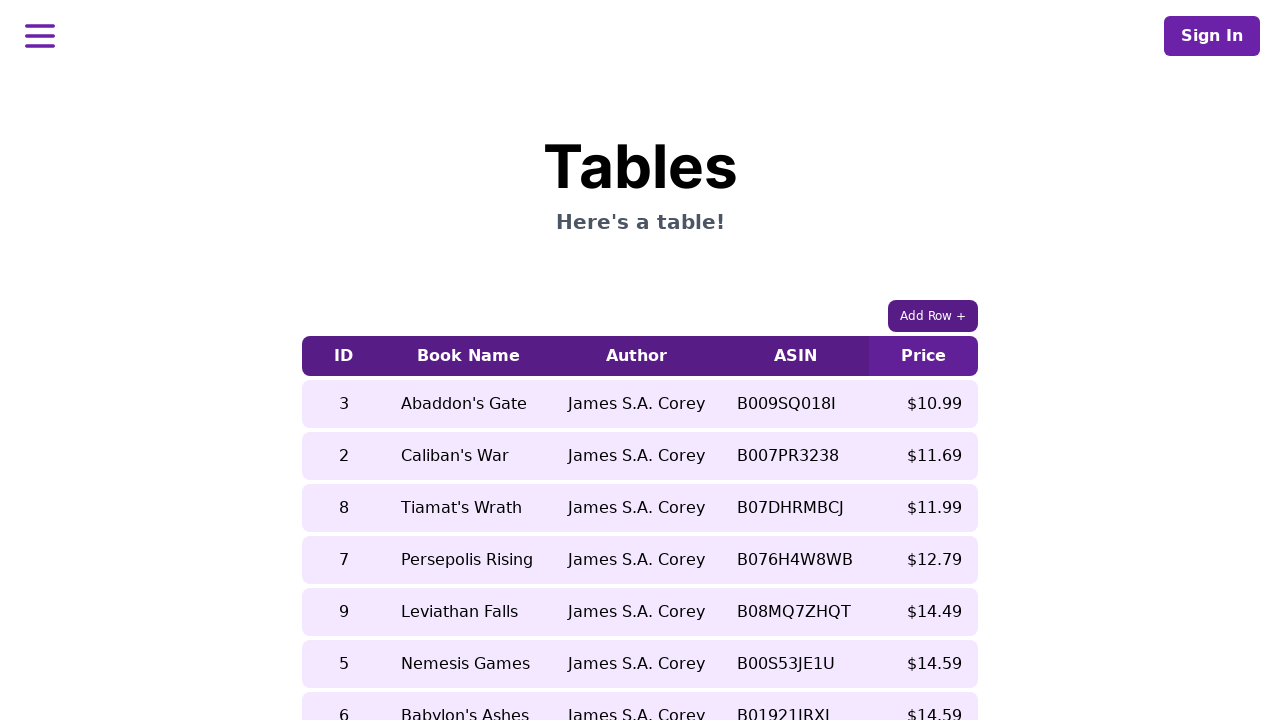

Verified table updated after sorting by Price
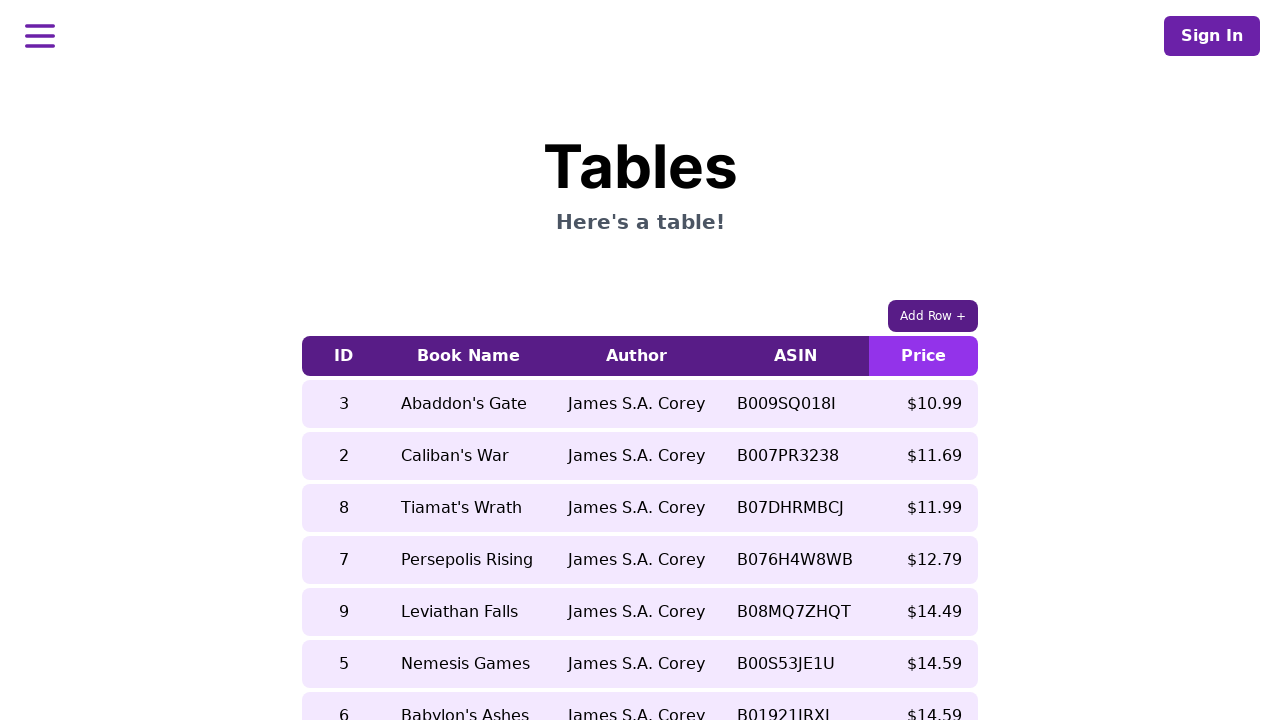

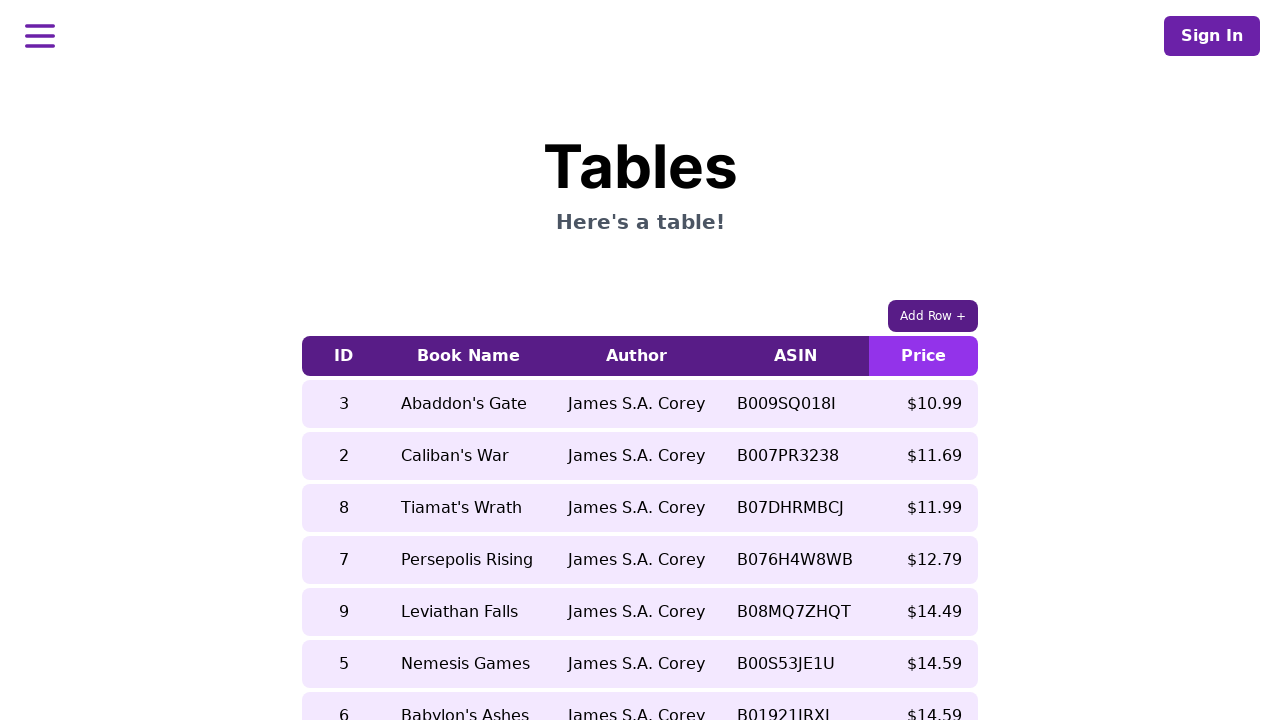